Tests the FAQ accordion functionality on a scooter rental site by clicking on a question and verifying the corresponding answer text is displayed.

Starting URL: https://qa-scooter.praktikum-services.ru/

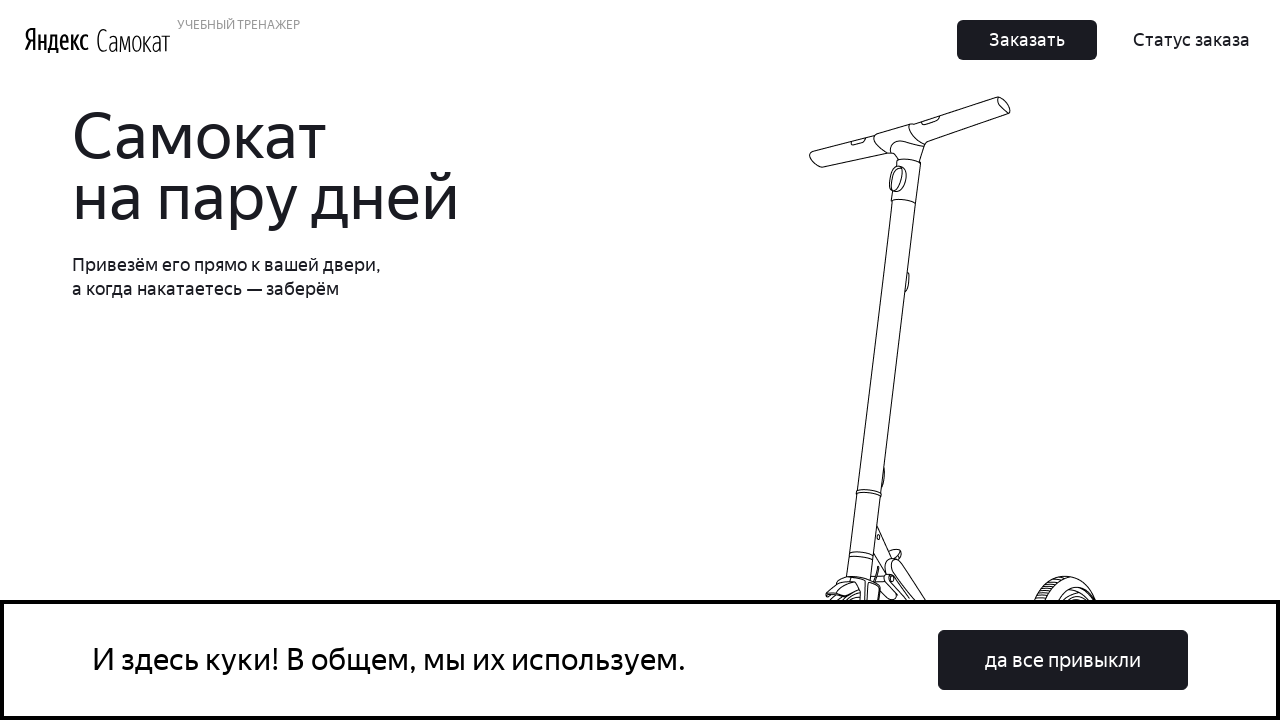

Scrolled to FAQ section 'Вопросы о важном'
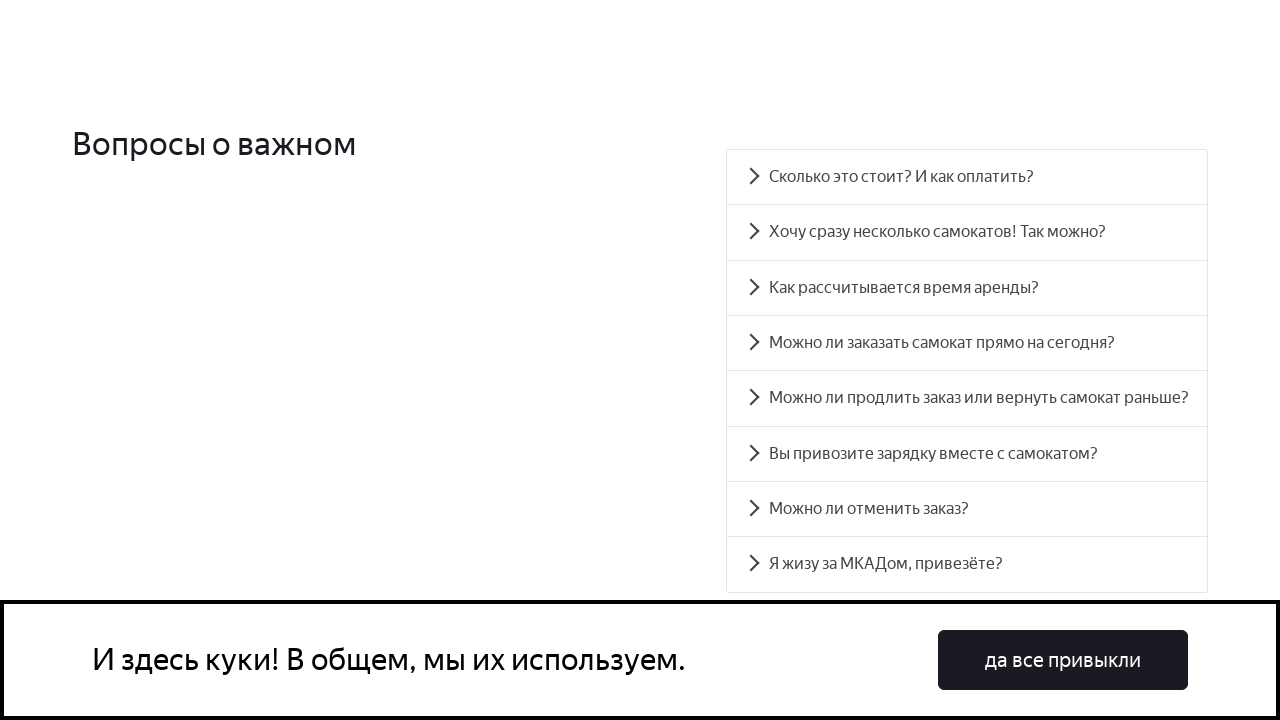

FAQ accordion component loaded
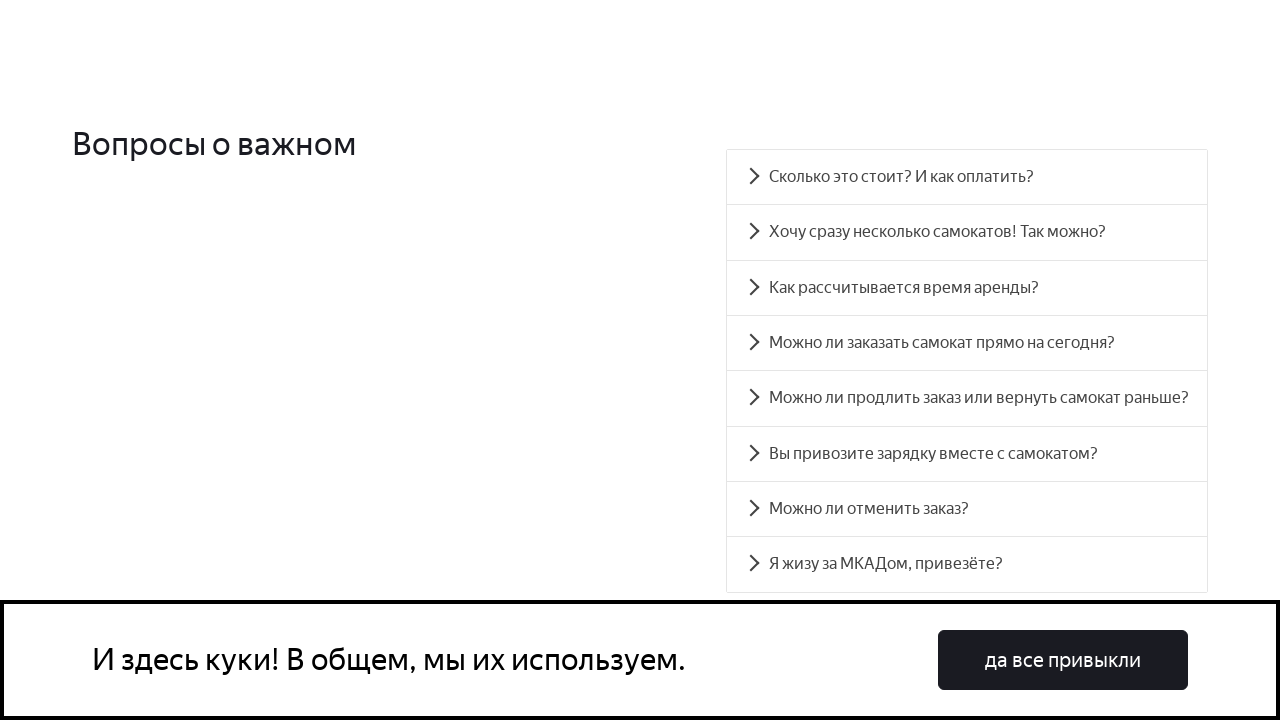

Clicked on the second FAQ question at (967, 232) on [id='accordion__heading-1']
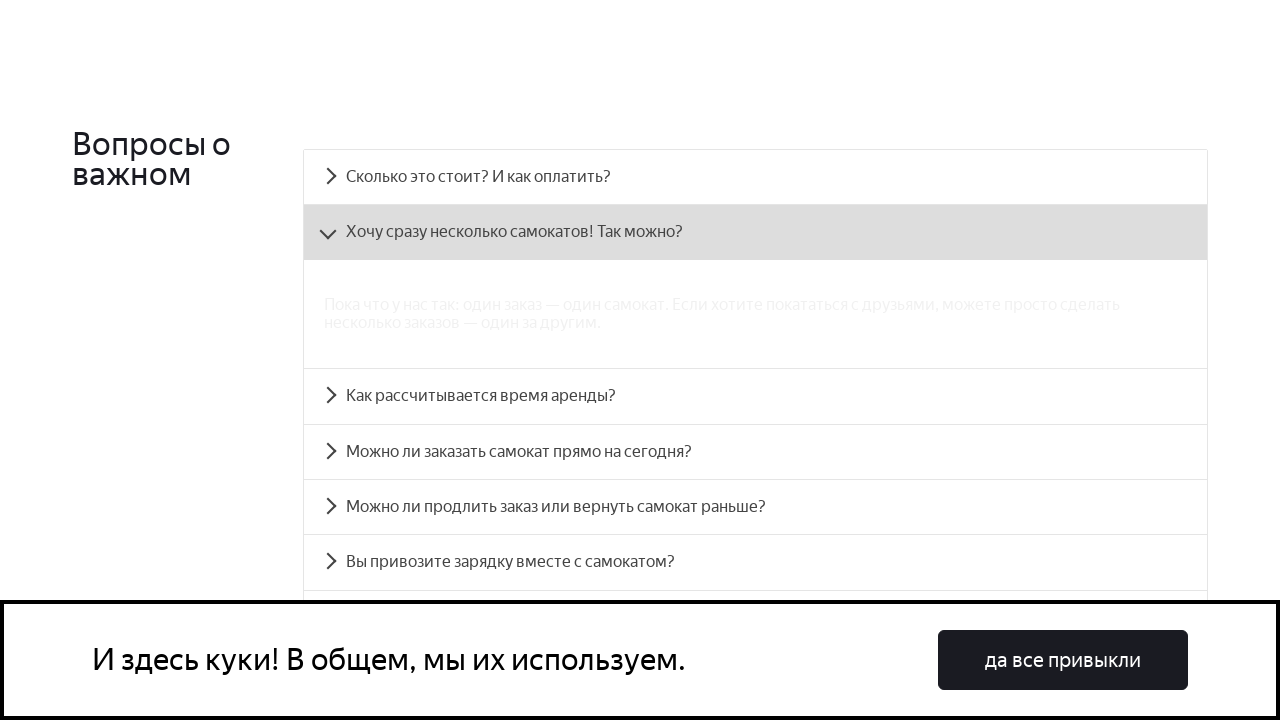

Answer panel became visible
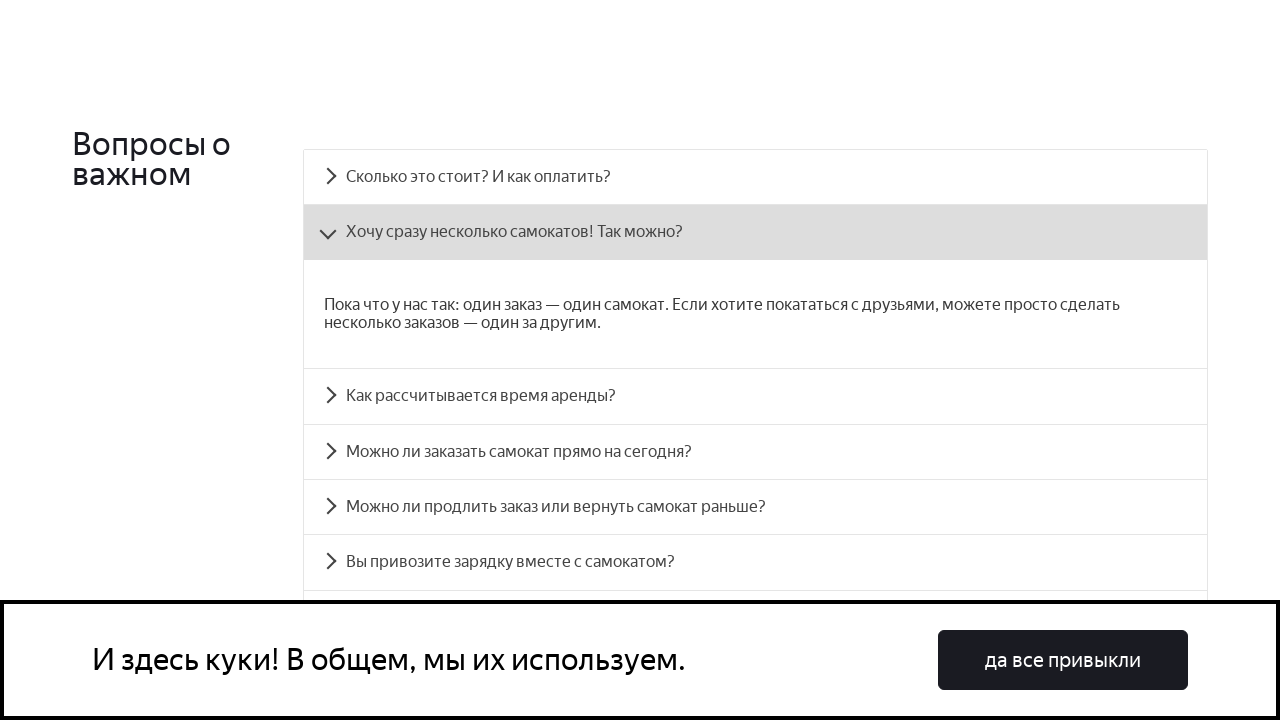

Verified answer text is displayed
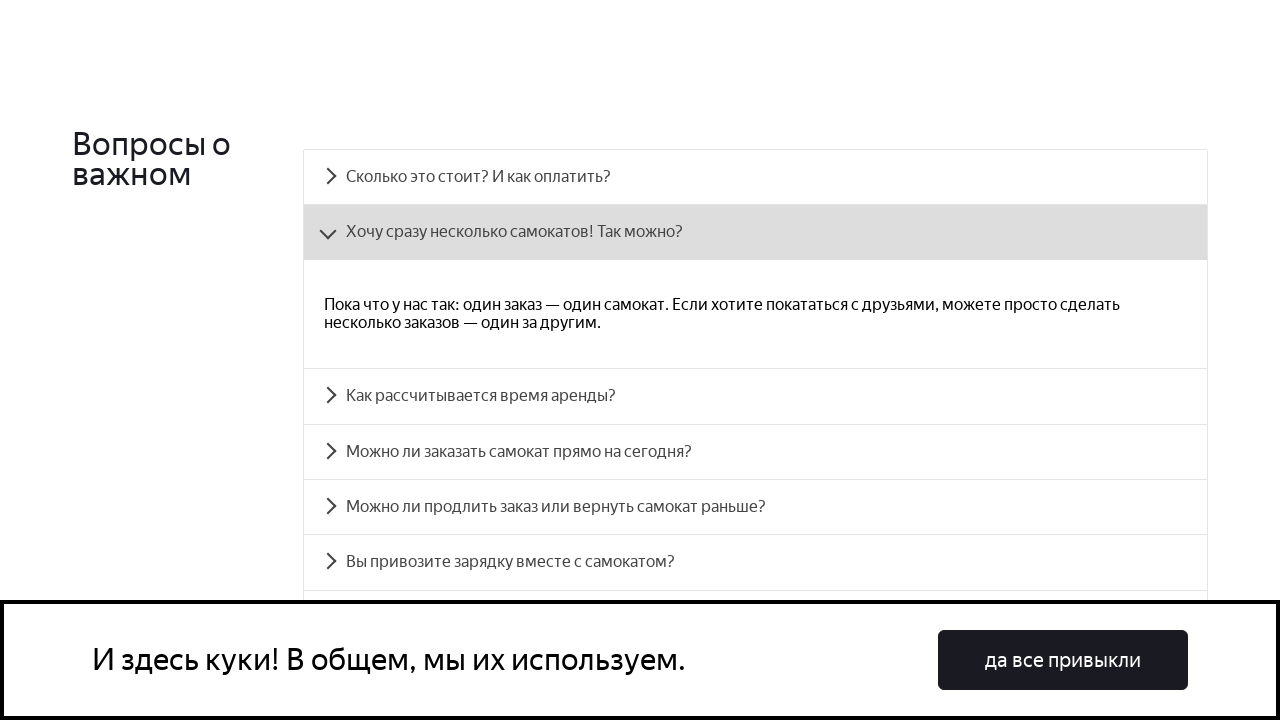

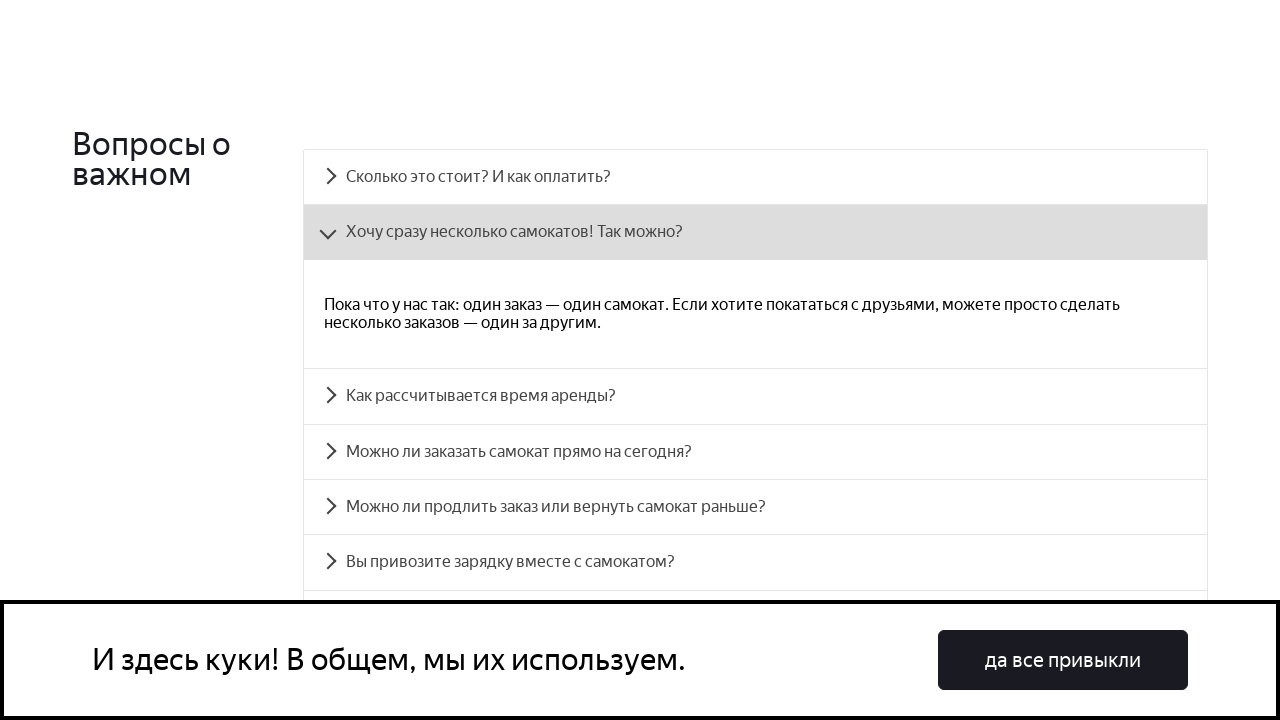